Interacts with a table by reading headers, counting rows, extracting data from columns, and checking a checkbox based on a specific last name value

Starting URL: https://letcode.in/table

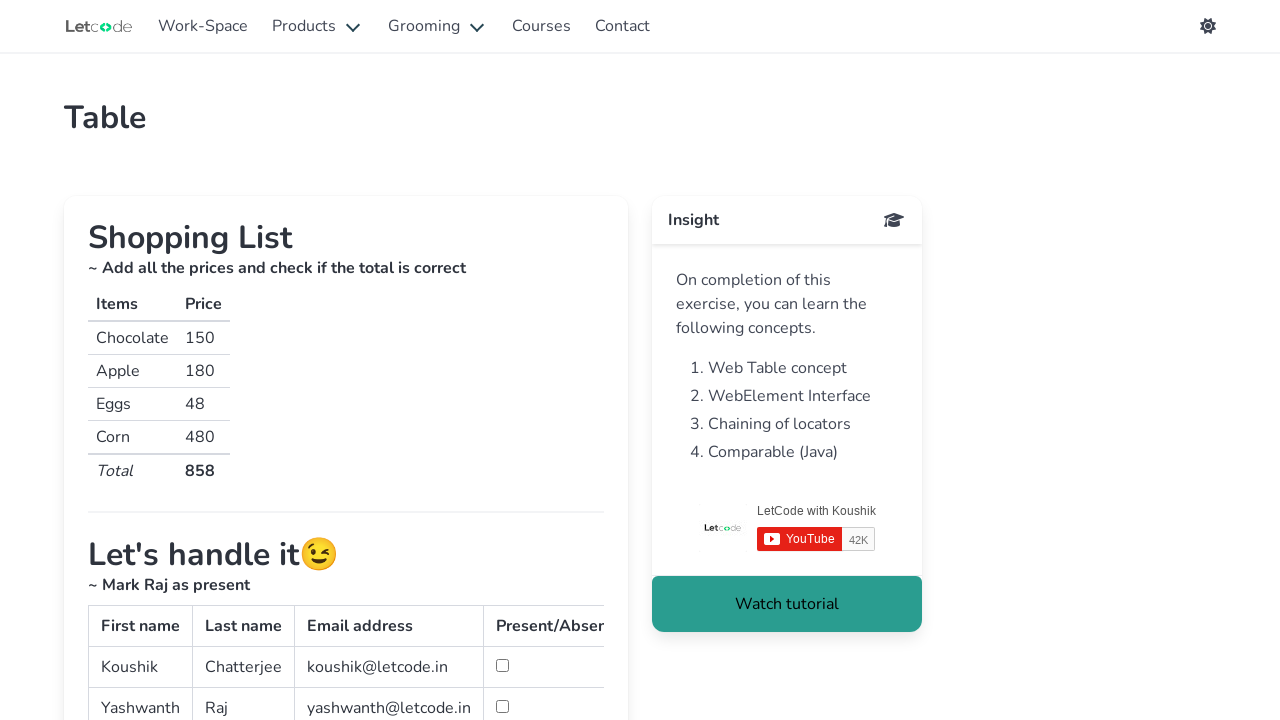

Located the table element with id 'simpletable'
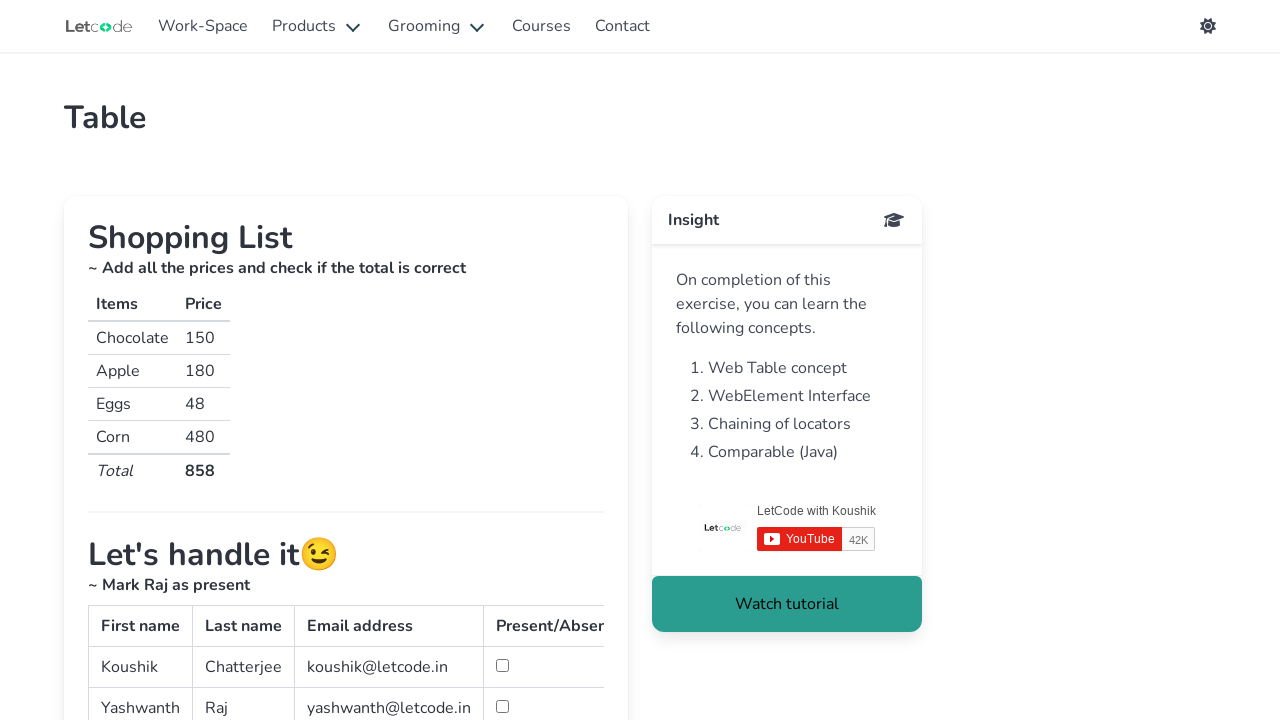

Retrieved all table headers
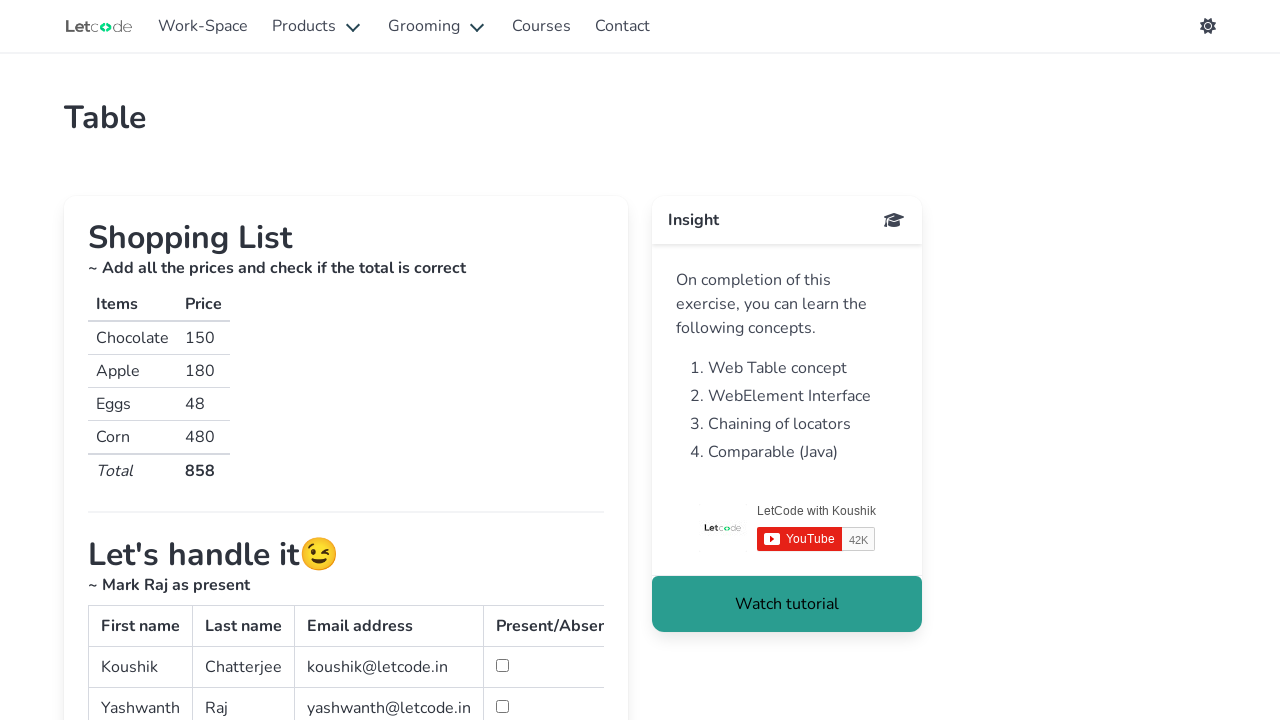

Extracted header text: First name
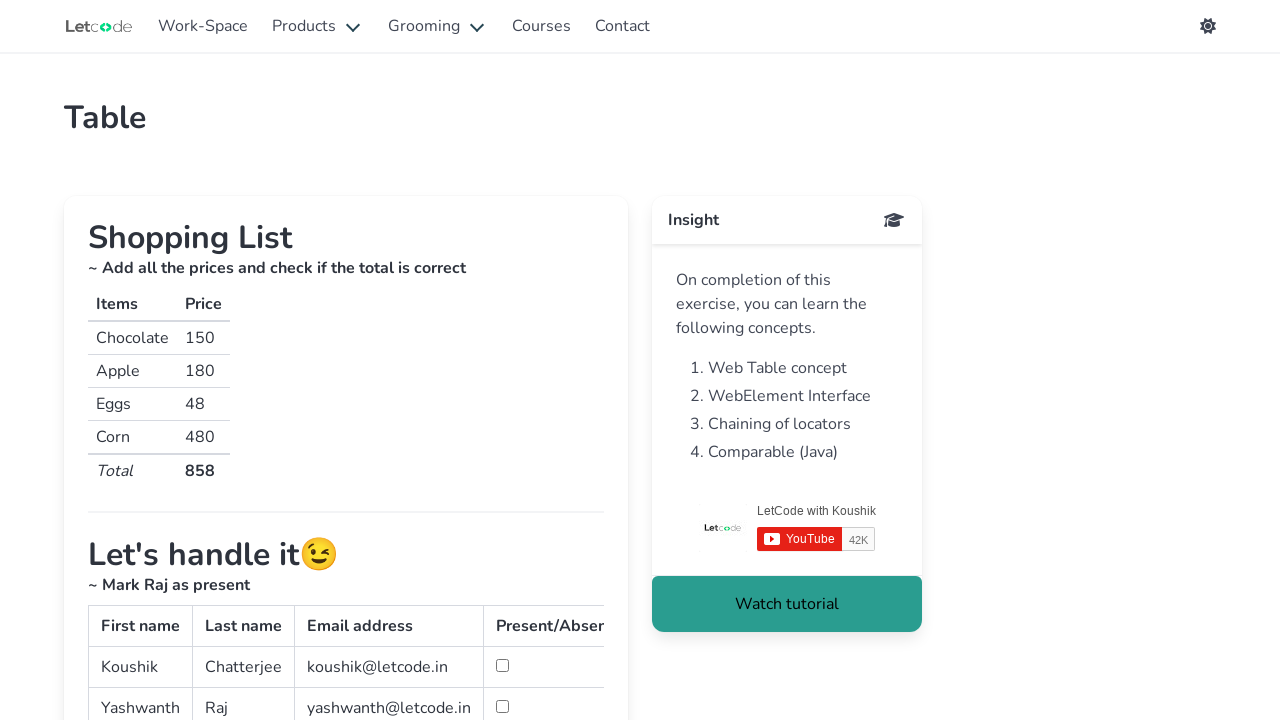

Extracted header text: Last name
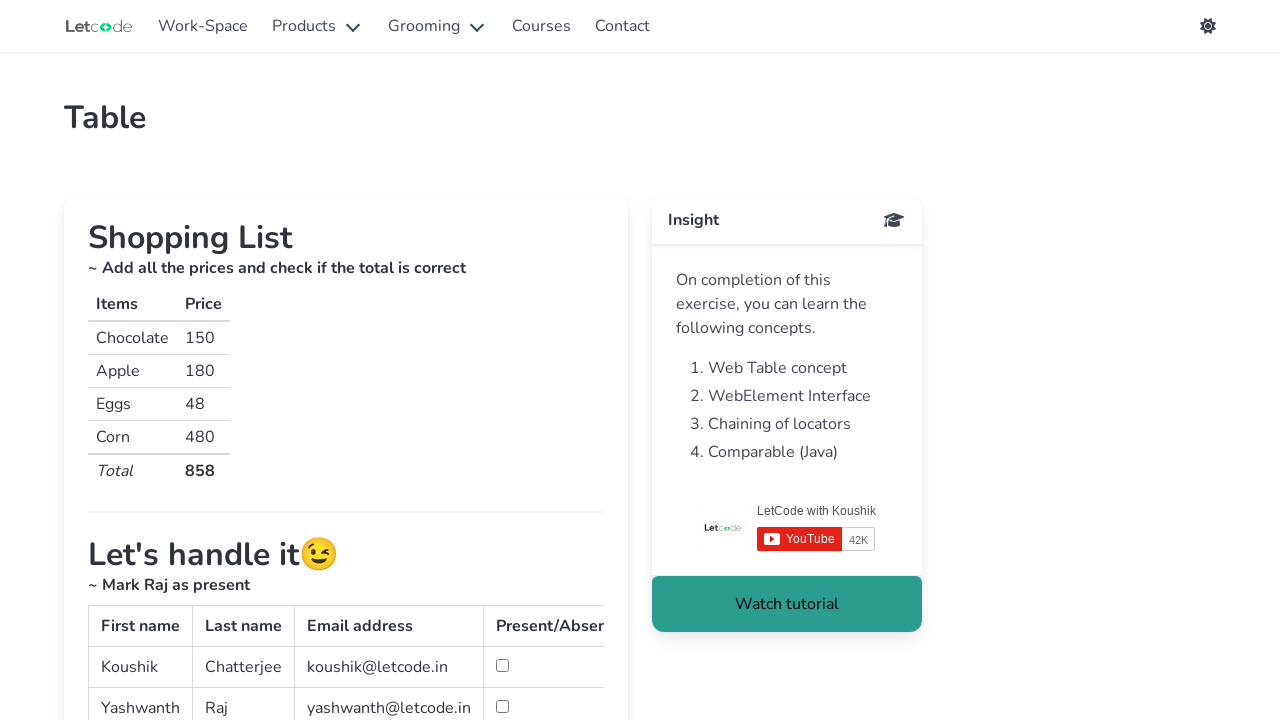

Extracted header text: Email address
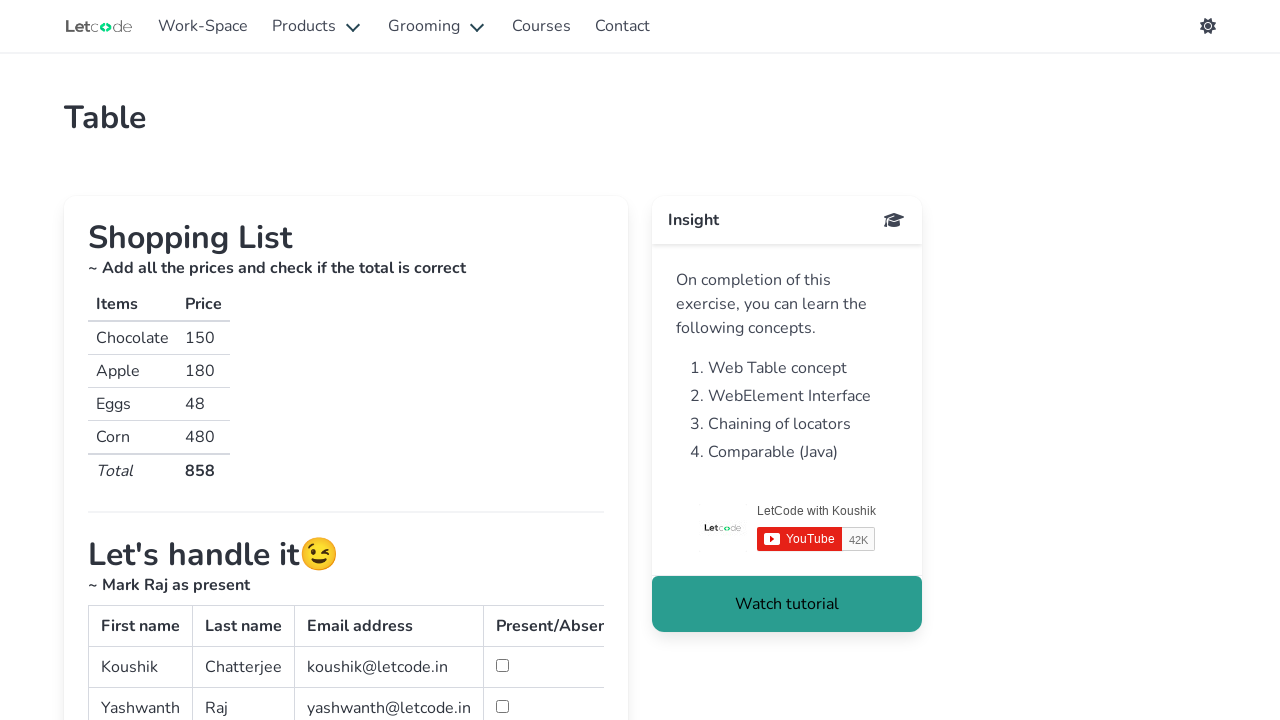

Extracted header text: Present/Absent
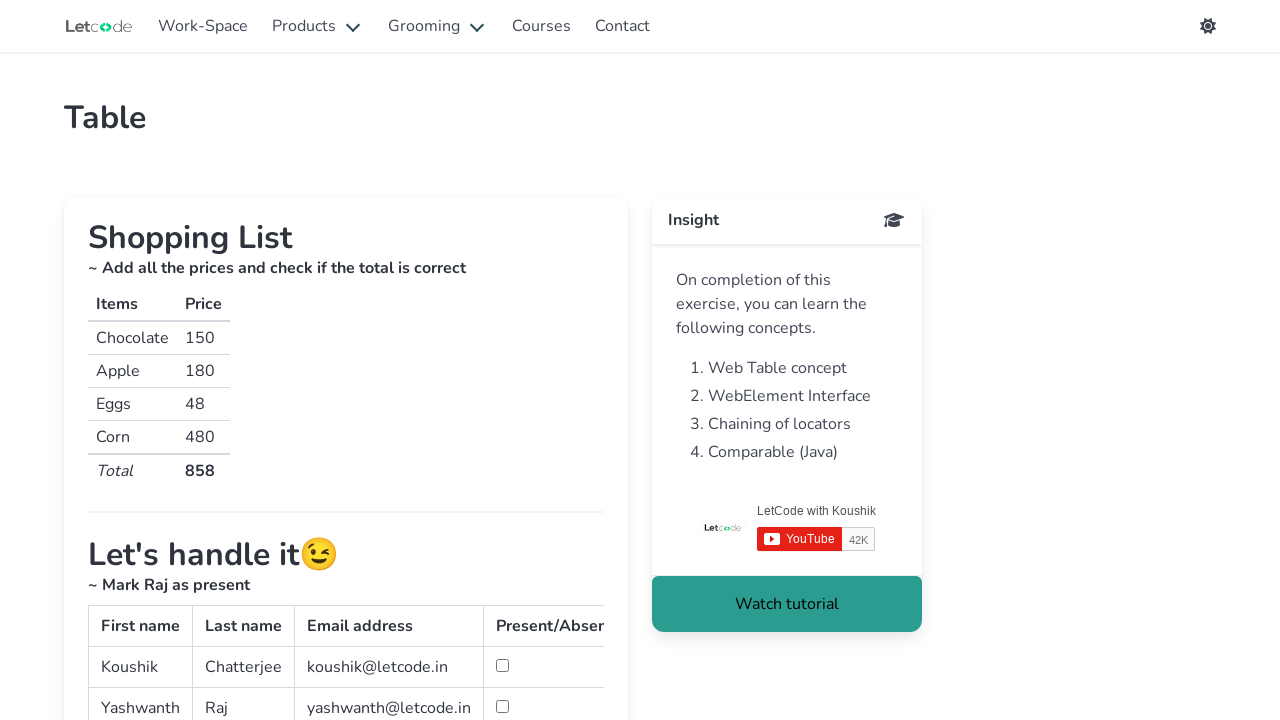

Retrieved all table rows from tbody
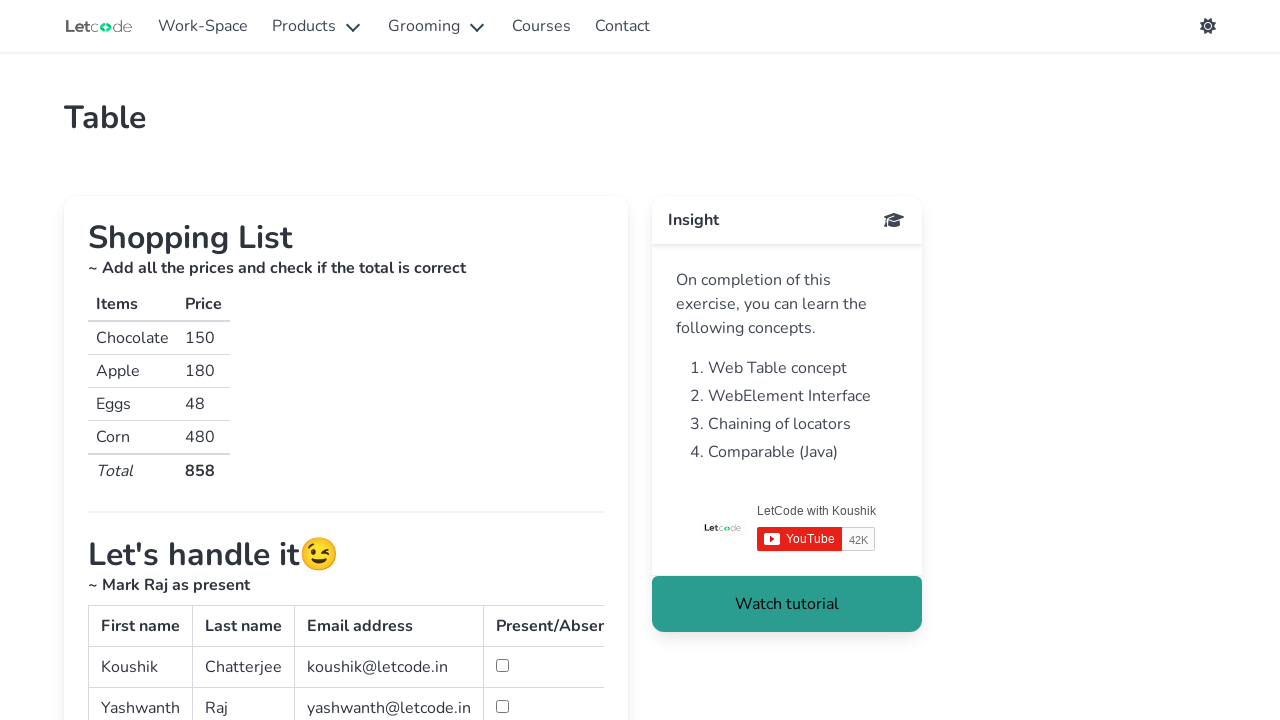

Counted total rows in table: 3
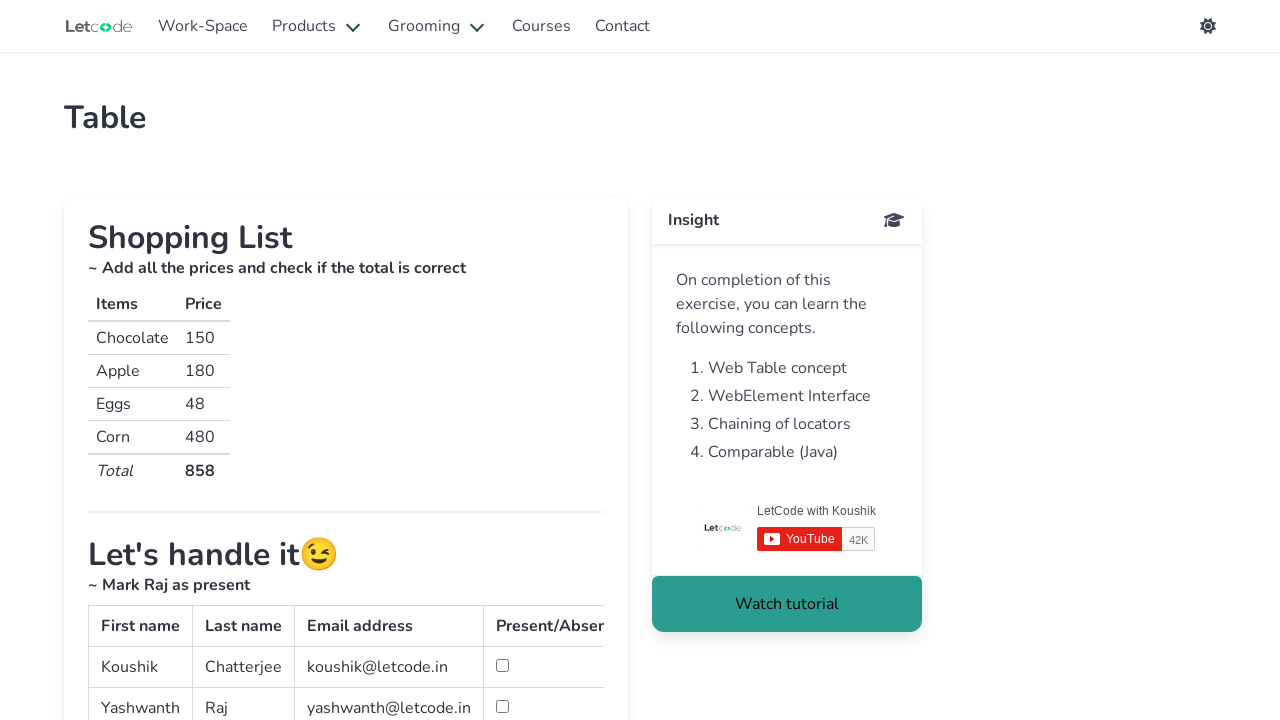

Retrieved columns from current row
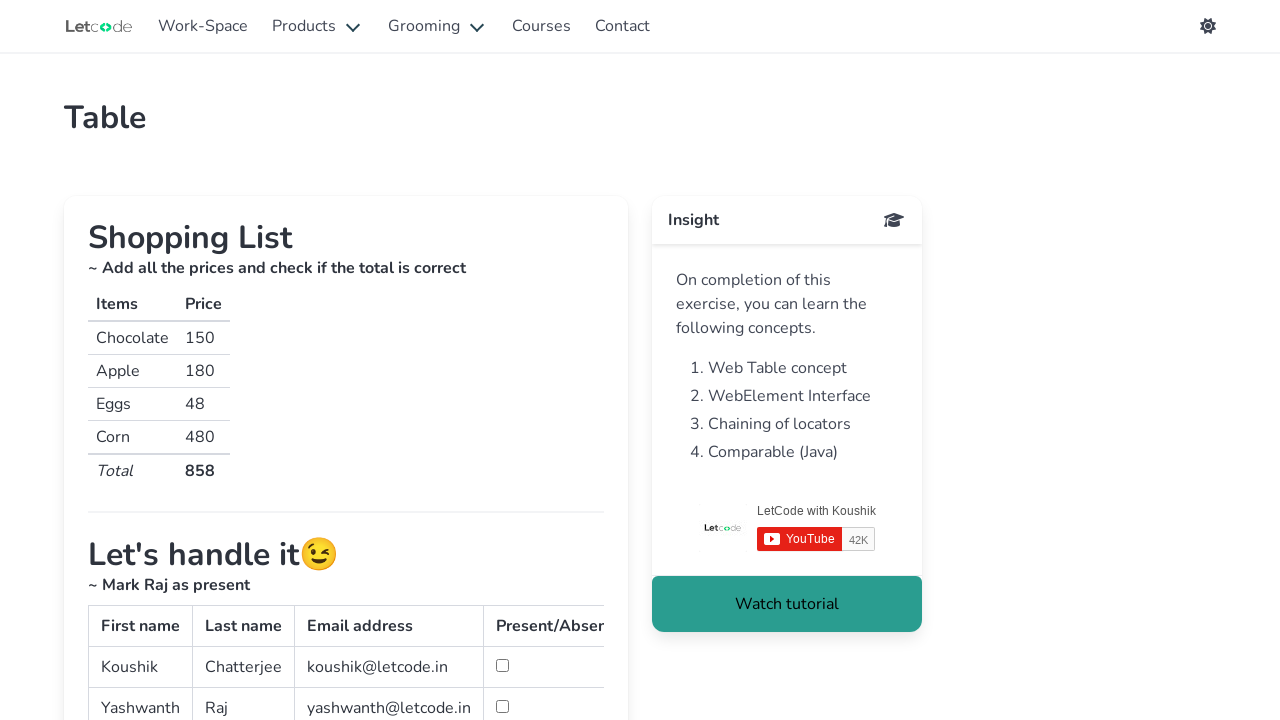

Extracted first name from first column: Koushik
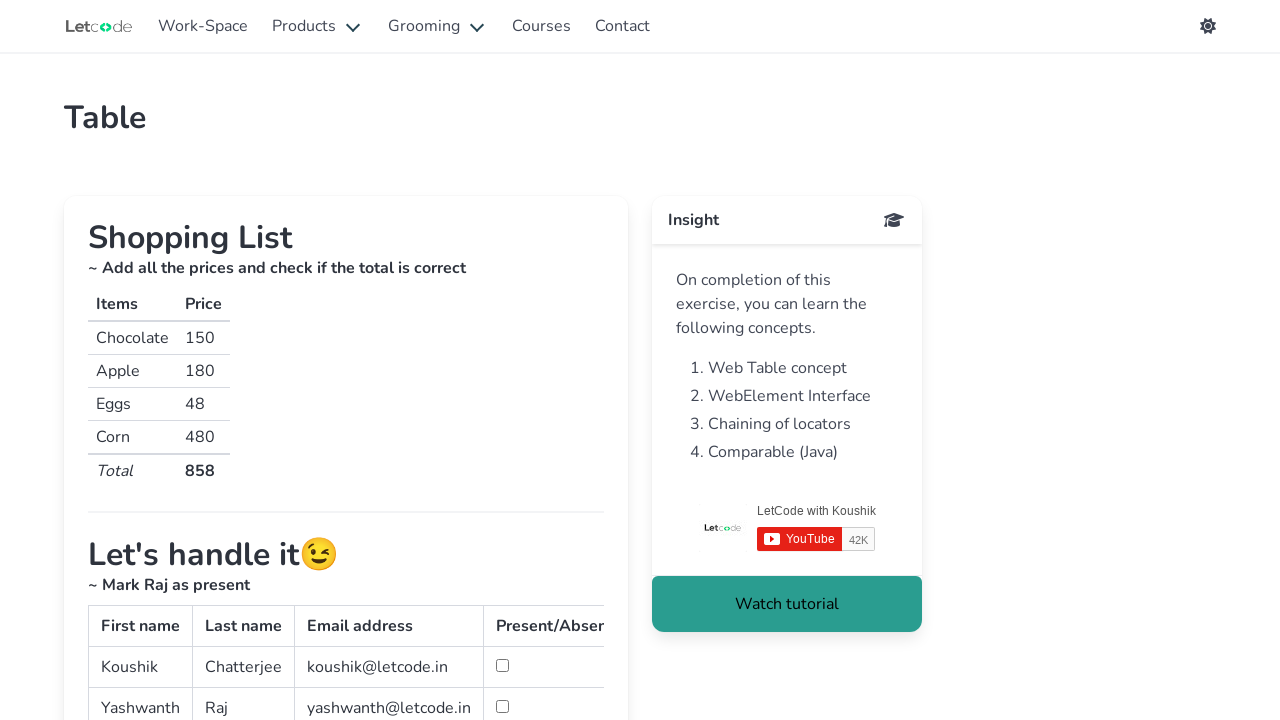

Retrieved columns from current row
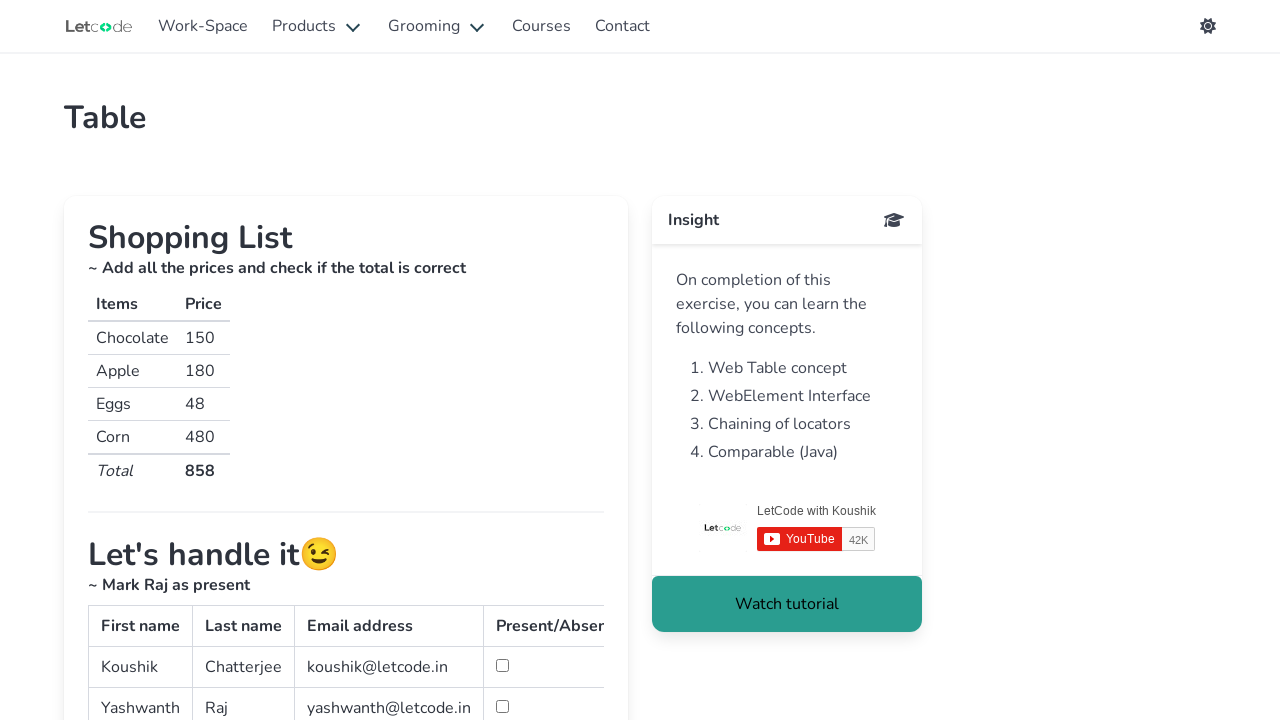

Extracted first name from first column: Yashwanth
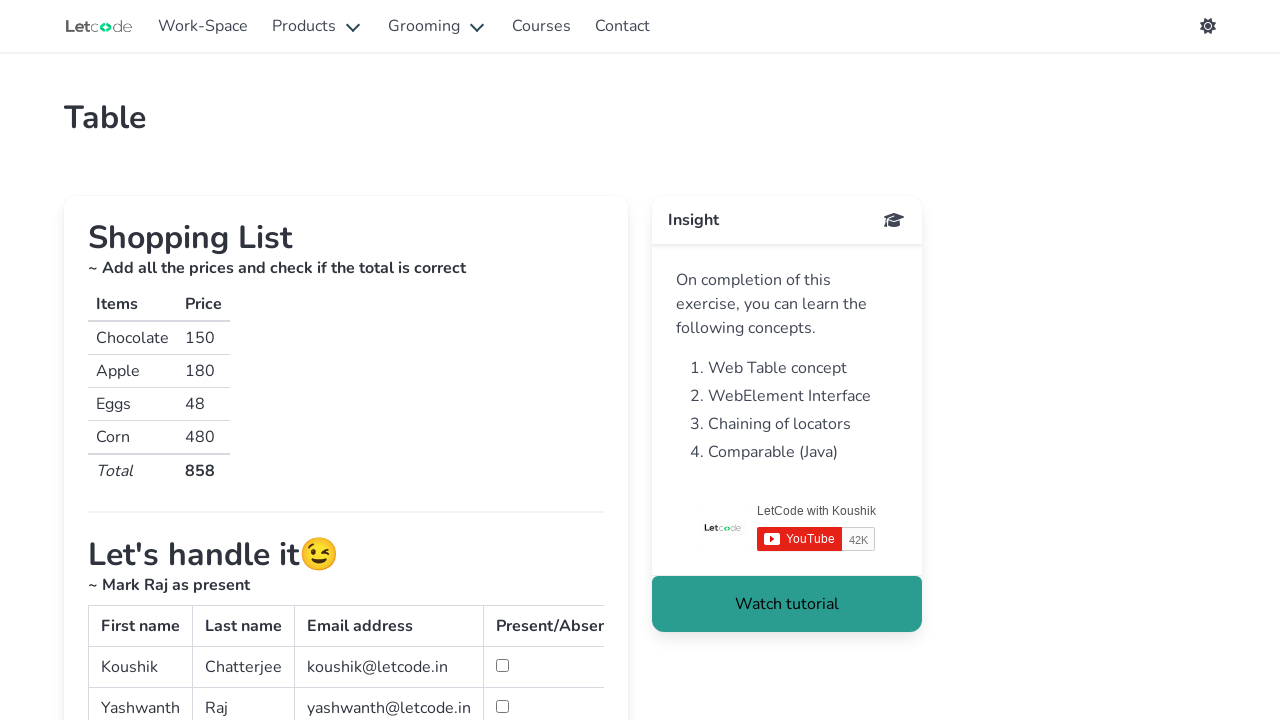

Retrieved columns from current row
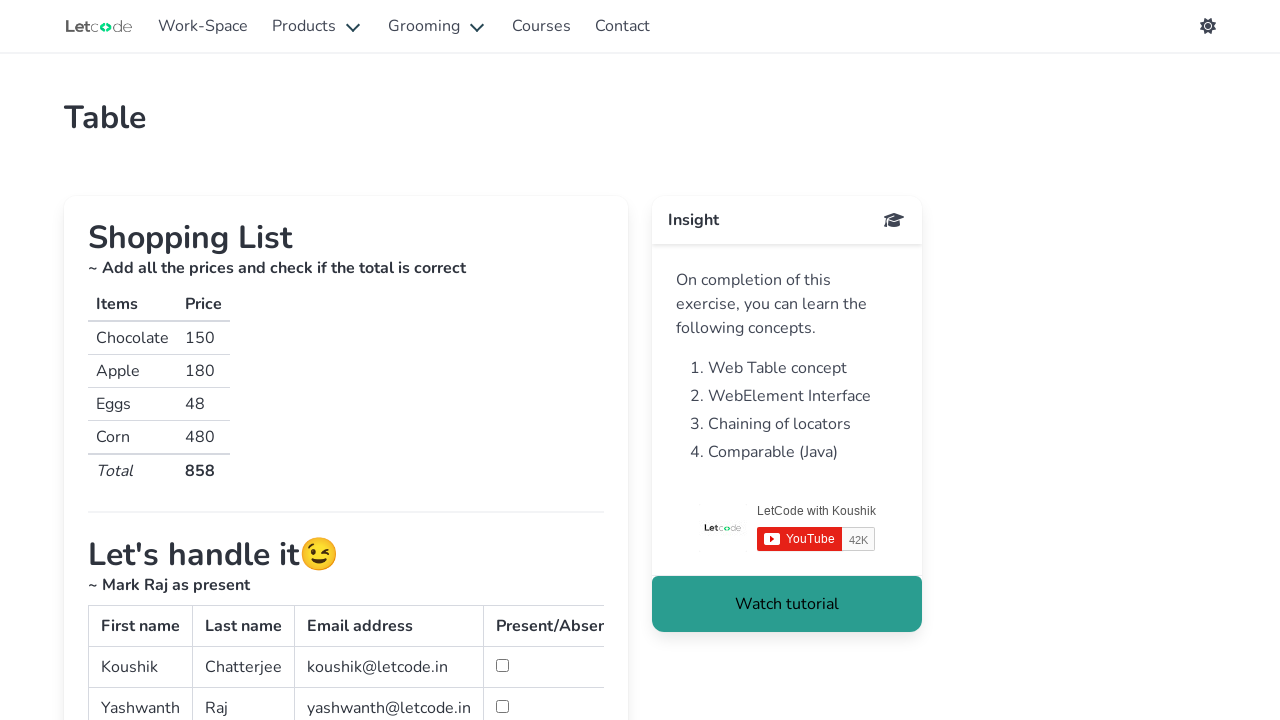

Extracted first name from first column: Iron
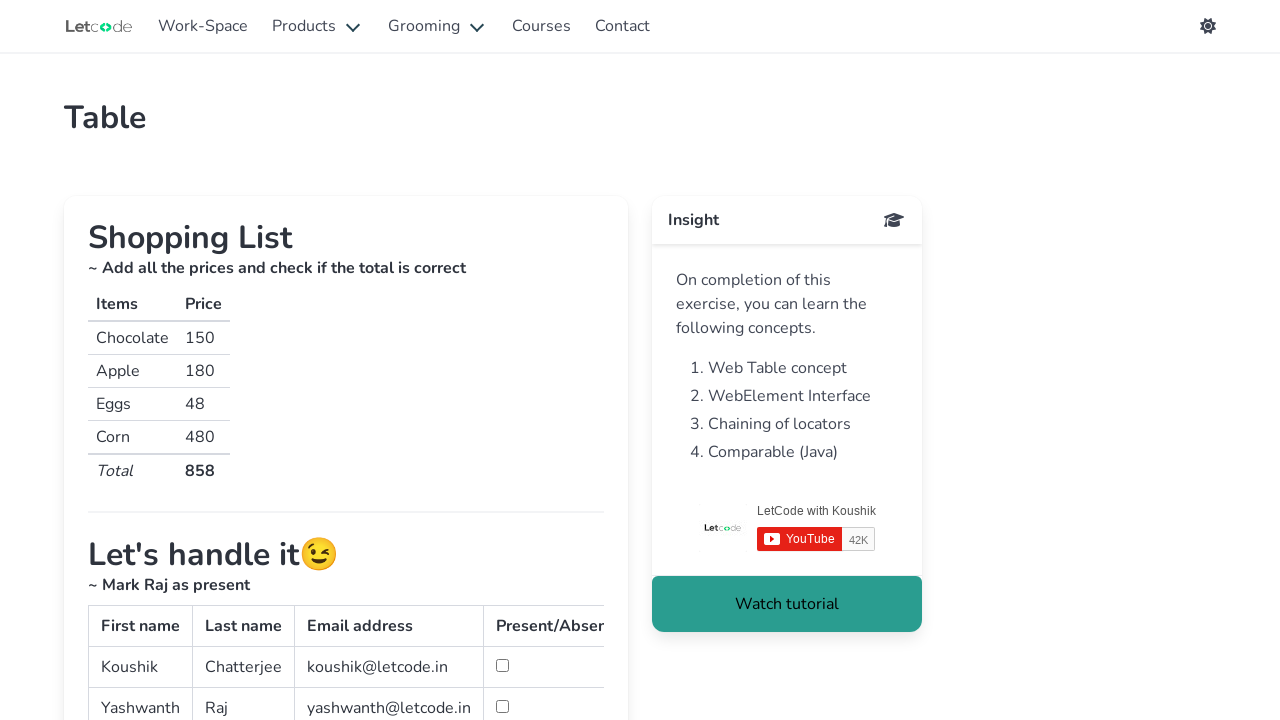

Retrieved cells from row 1
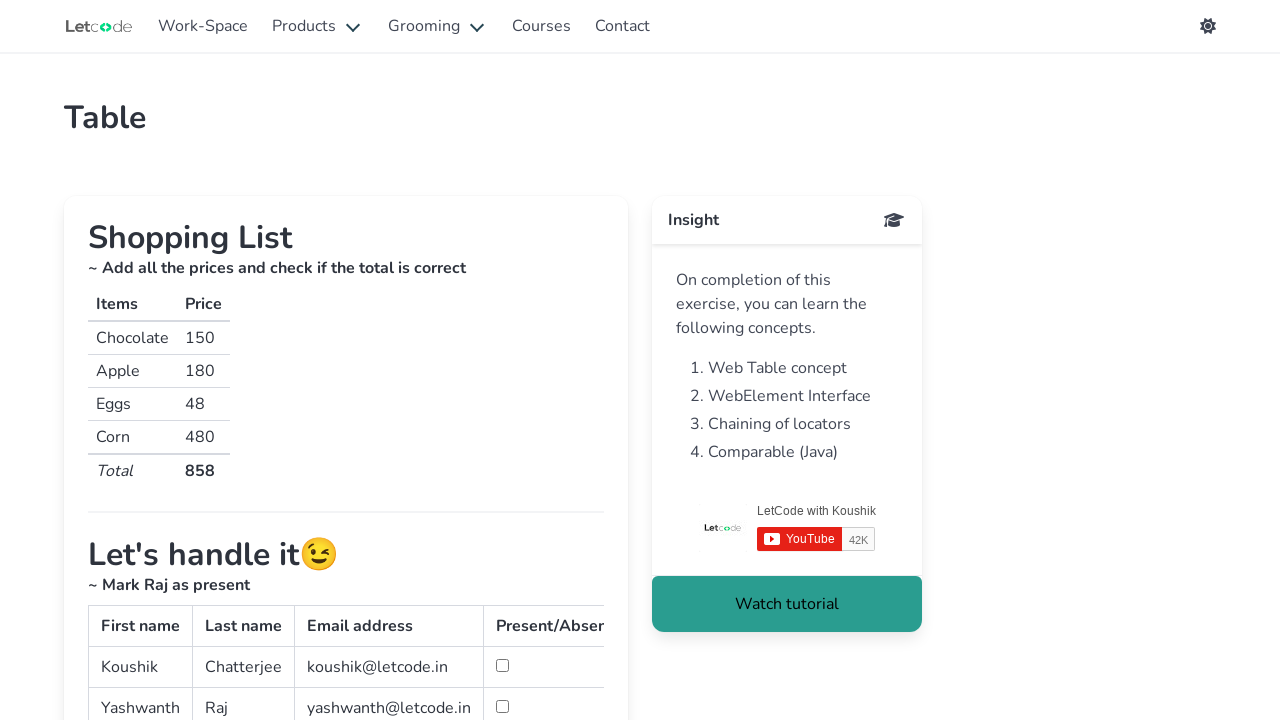

Extracted last name from row 1: Chatterjee
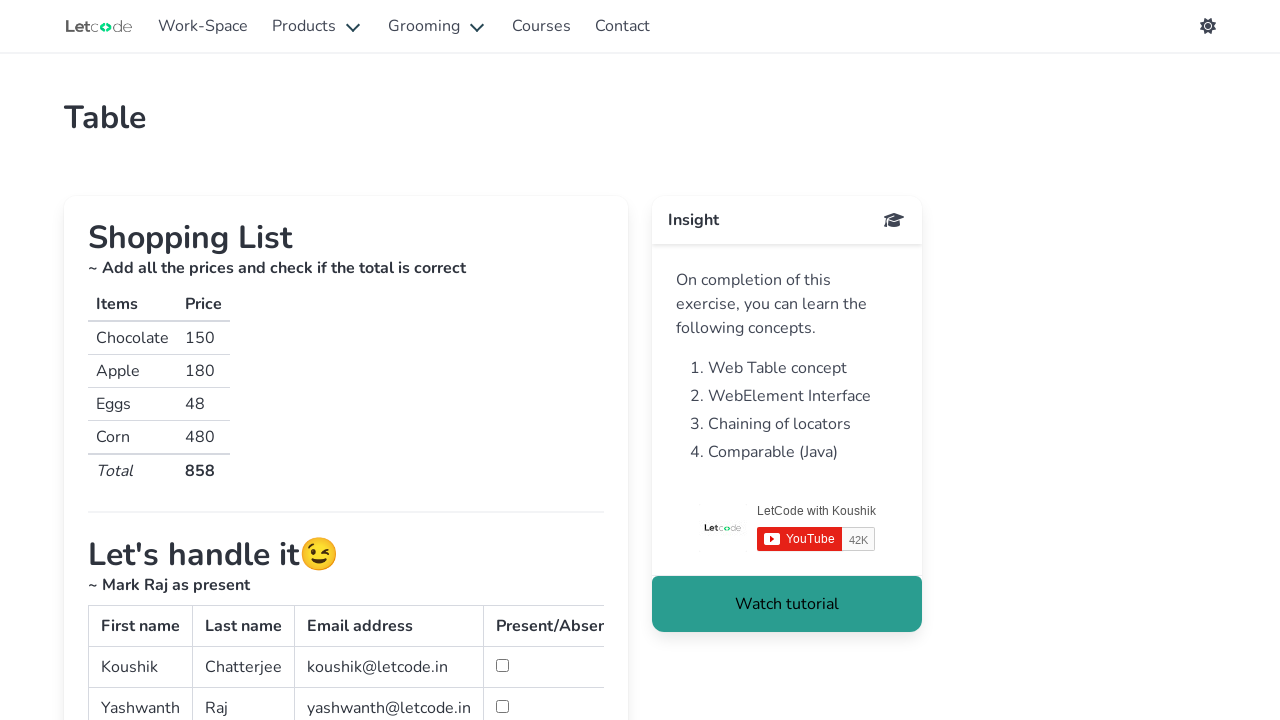

Clicked checkbox for row with last name 'Chatterjee' at (502, 666) on #simpletable >> tbody tr >> nth=0 >> td >> nth=3 >> input
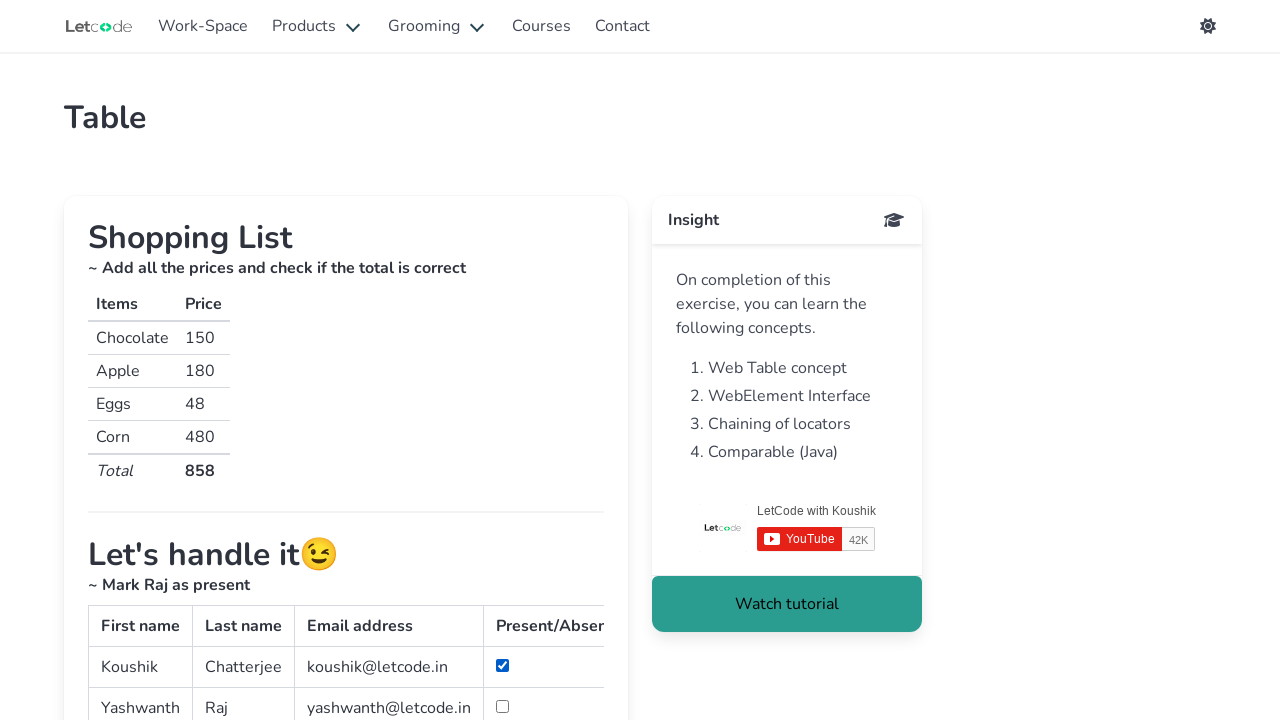

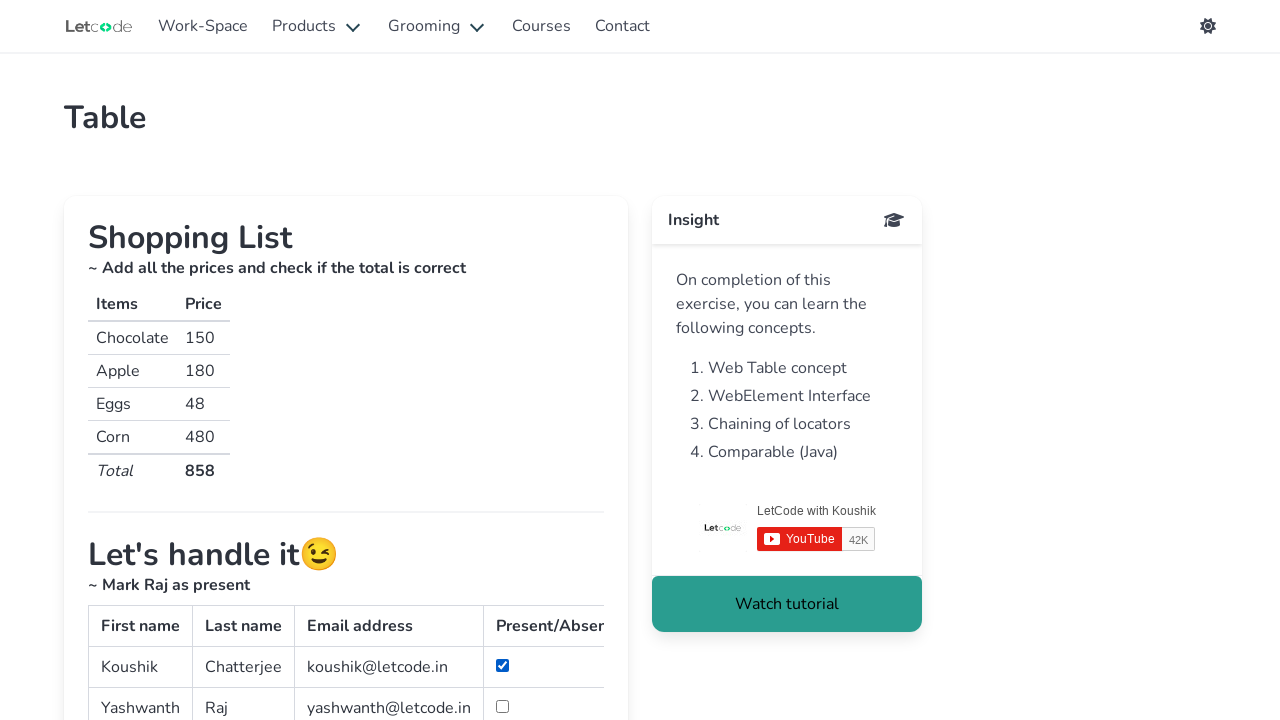